Simple navigation test using page fixture that navigates to Rahul Shetty Academy homepage

Starting URL: https://rahulshettyacademy.com/

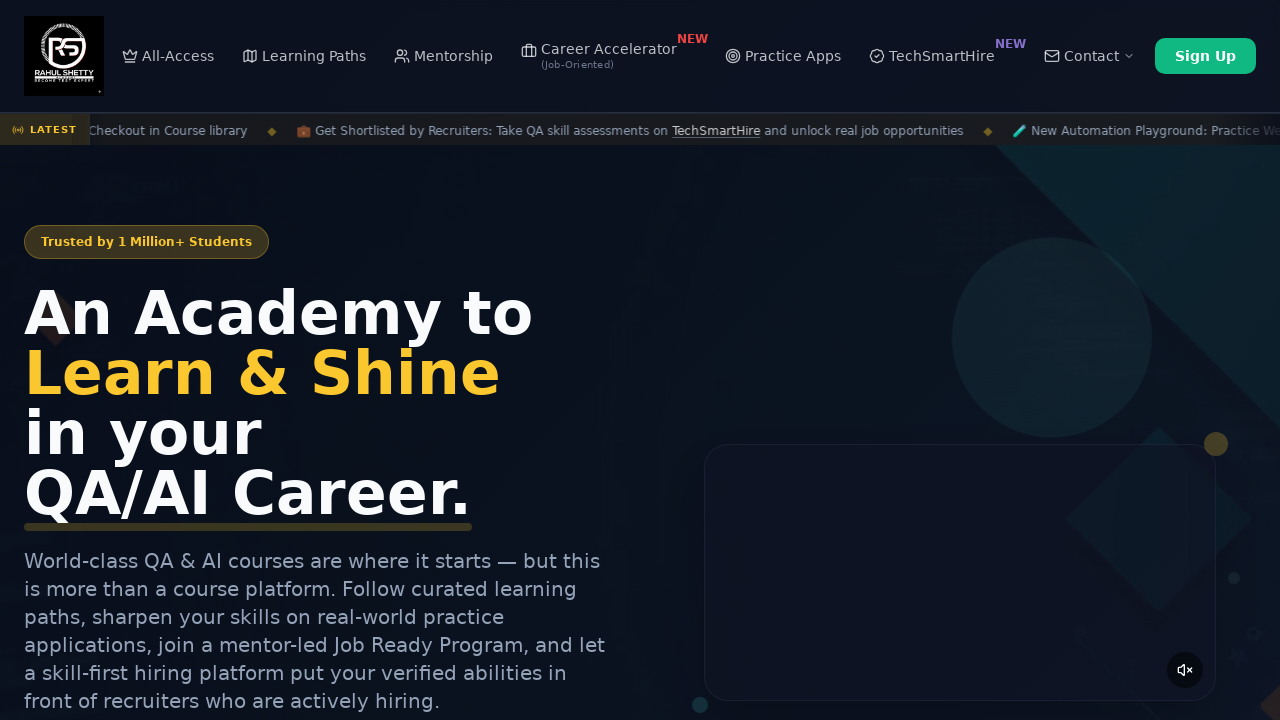

Waited for page to reach domcontentloaded state at Rahul Shetty Academy homepage
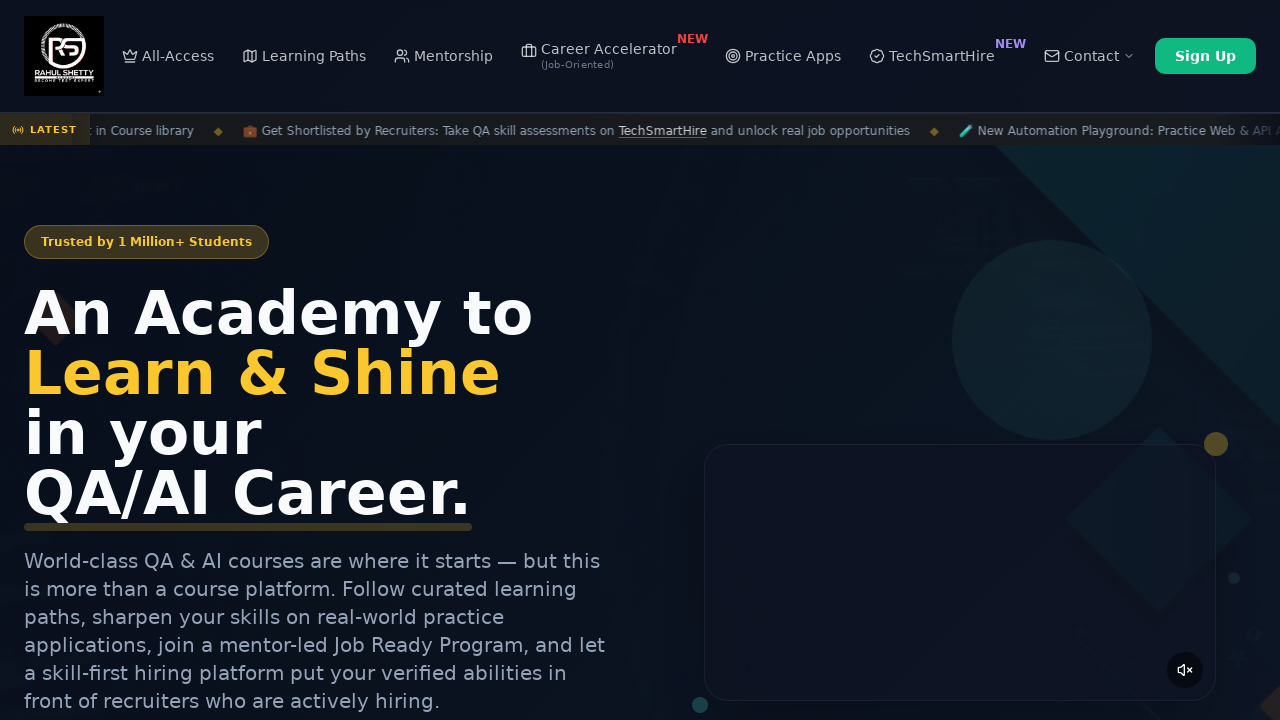

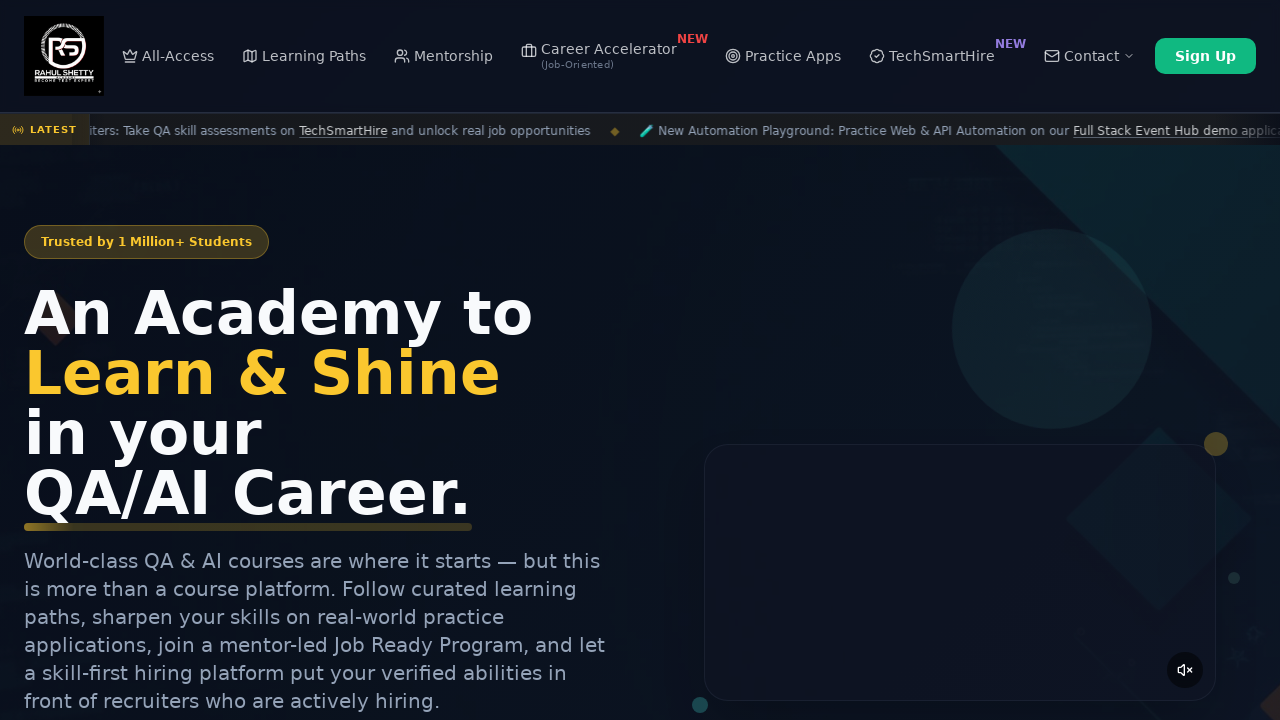